Tests explicit wait functionality by waiting for elements to become visible/clickable, then interacting with a name field, Wikipedia search input, and start button on a test automation practice site.

Starting URL: https://testautomationpractice.blogspot.com/

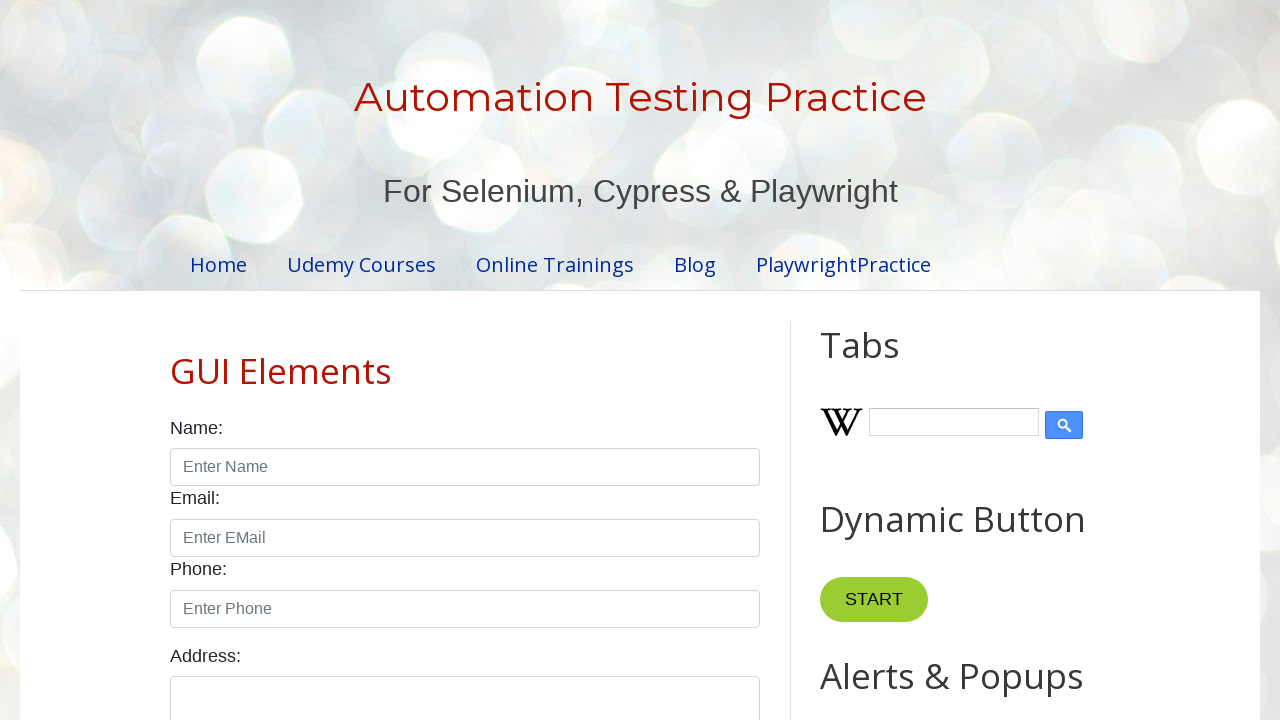

Waited for name input field to become visible
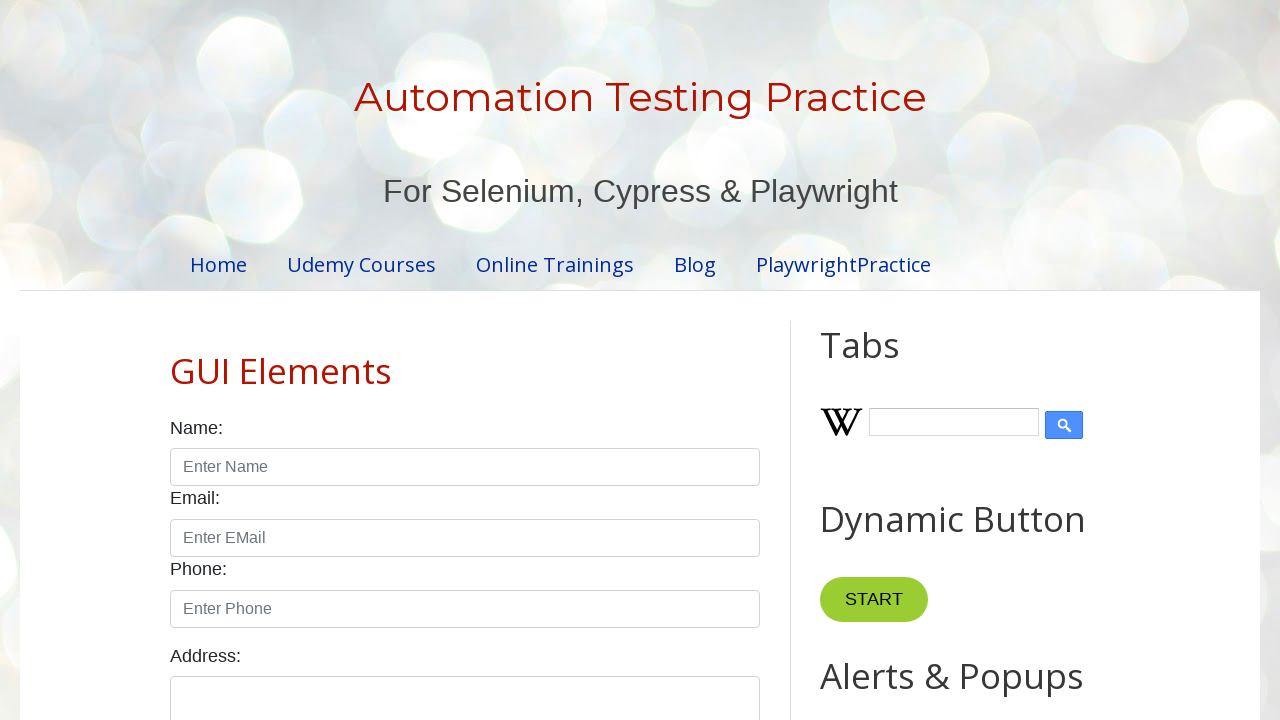

Clicked on name input field at (465, 467) on #name
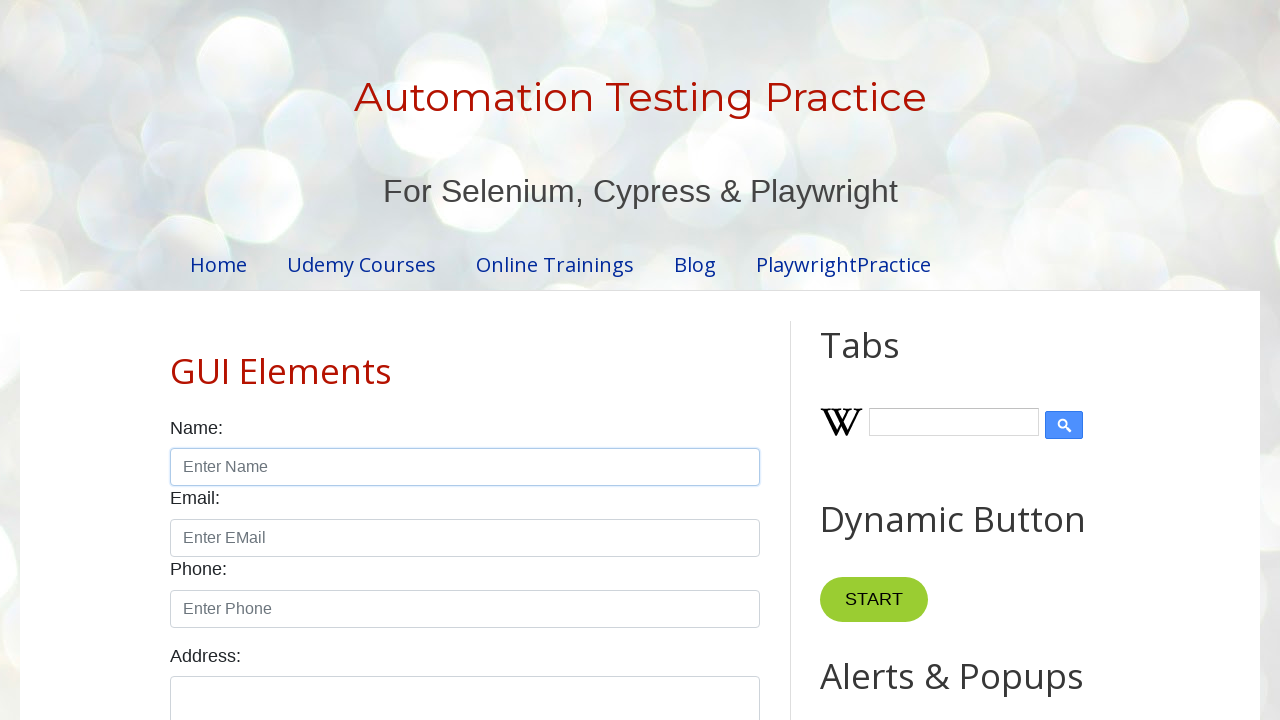

Waited for Wikipedia search input field to become visible
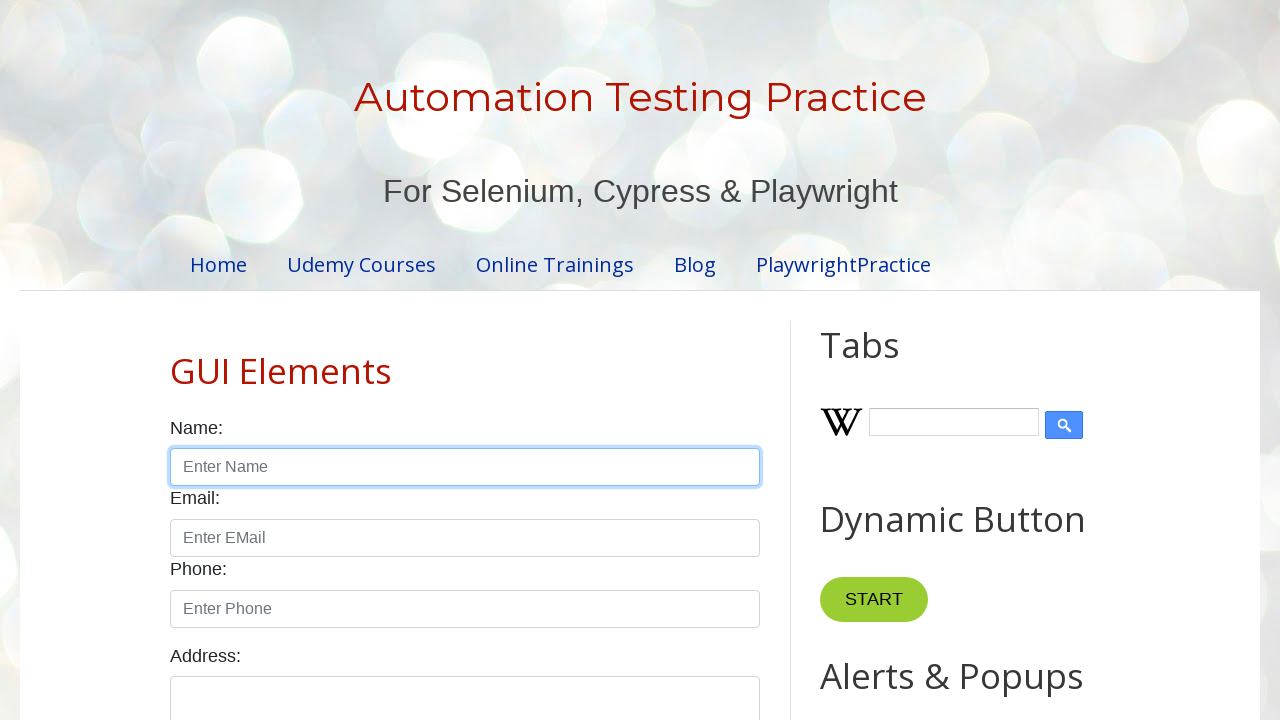

Filled Wikipedia search input with 'Explicit Wait' on #Wikipedia1_wikipedia-search-input
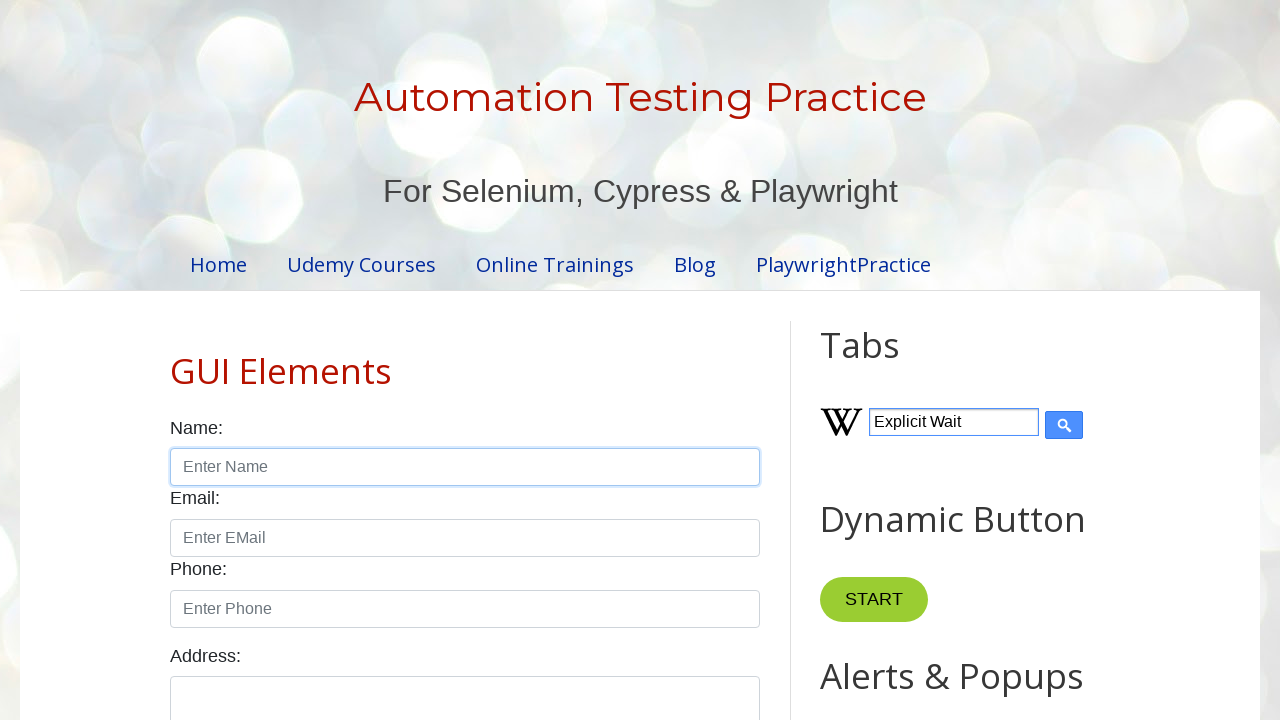

Waited for start button to become visible
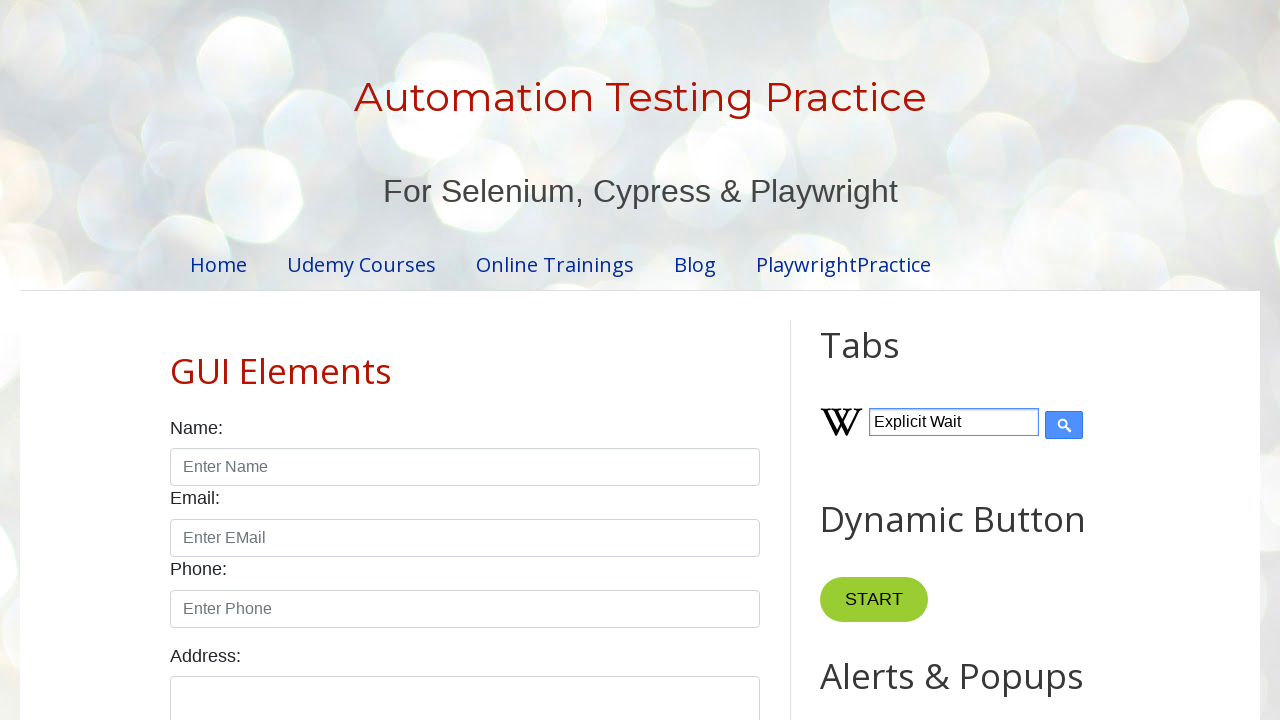

Clicked start button at (874, 600) on button[name='start']
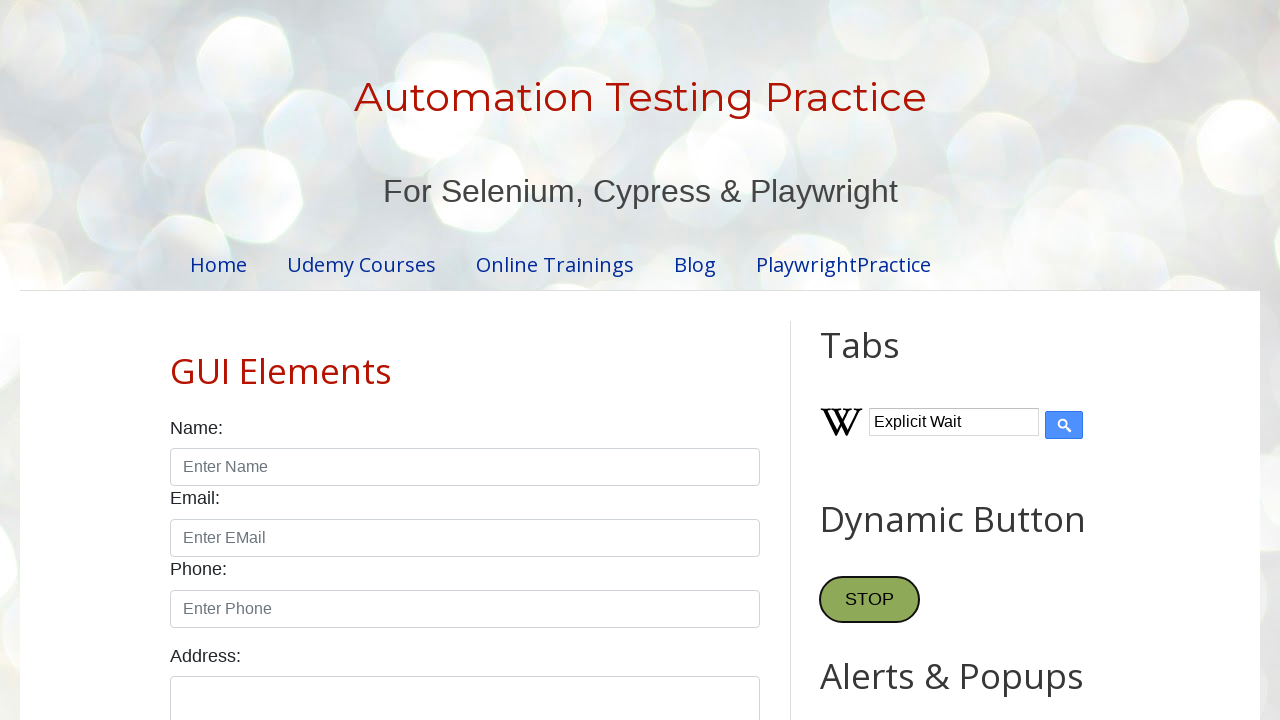

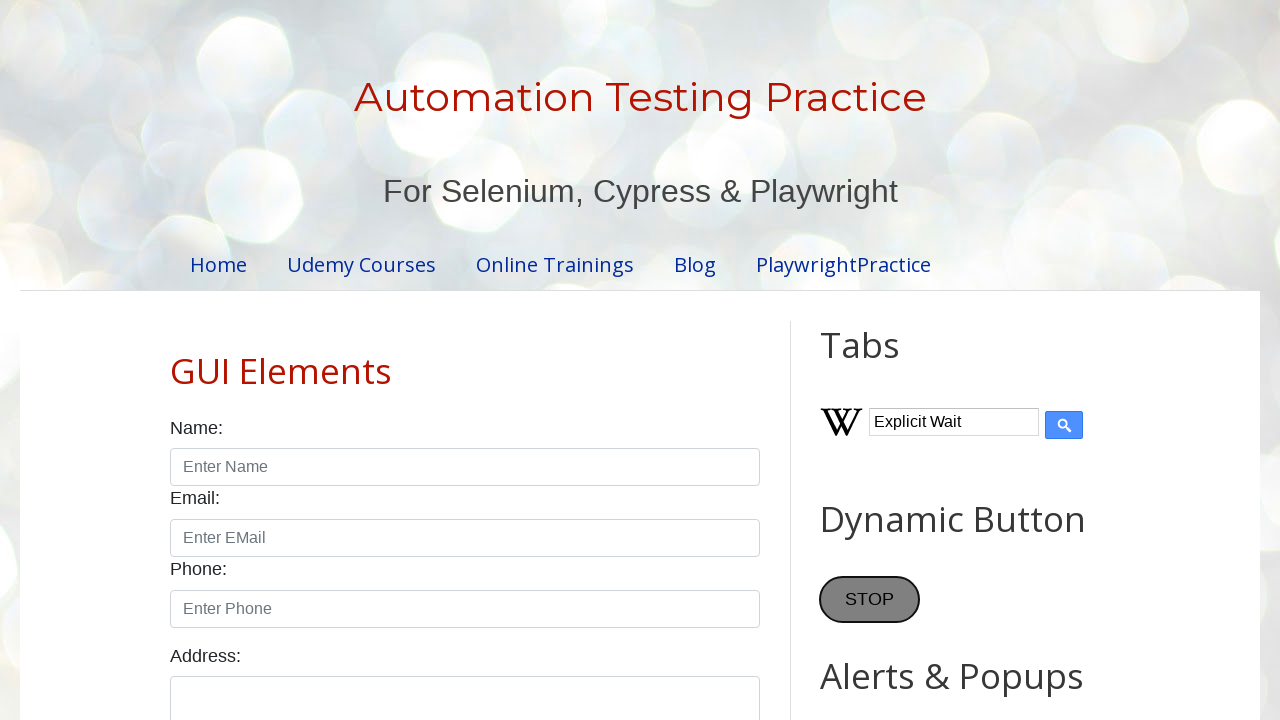